Tests selecting specific checkboxes (Check 3 and Check 4) and verifies their checked states

Starting URL: http://antoniotrindade.com.br/treinoautomacao/elementsweb.html

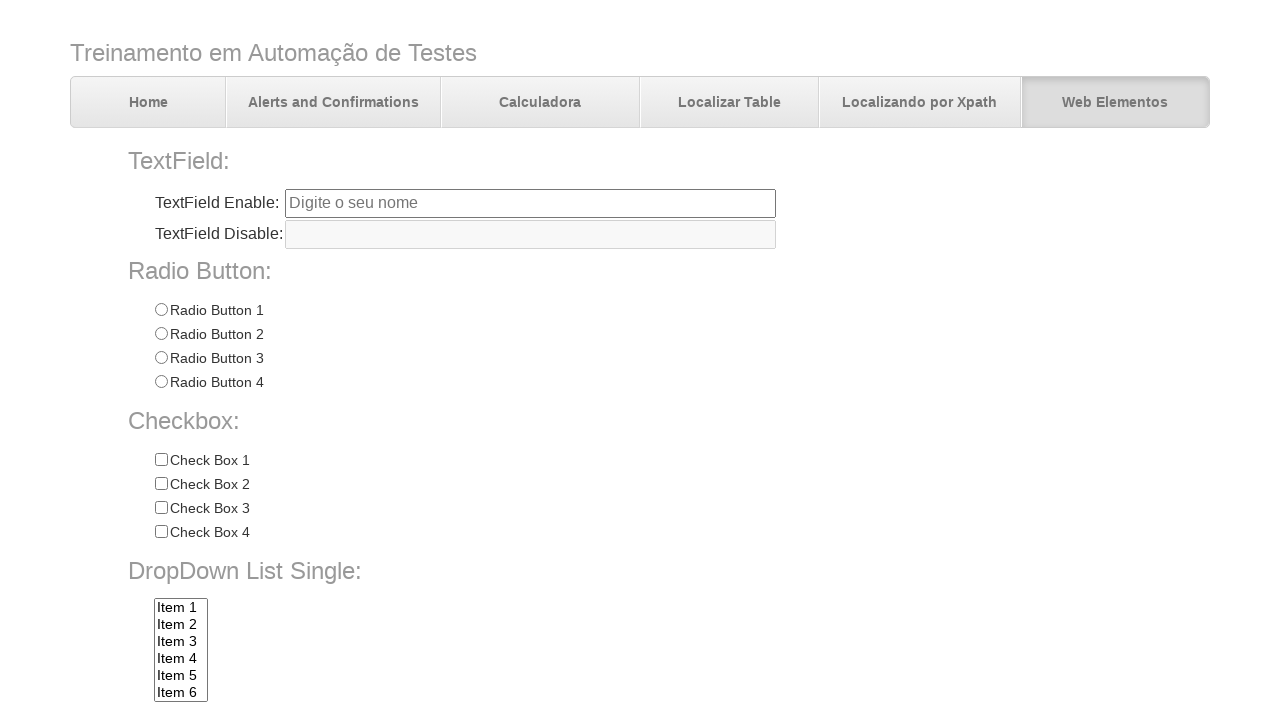

Navigated to elements web page
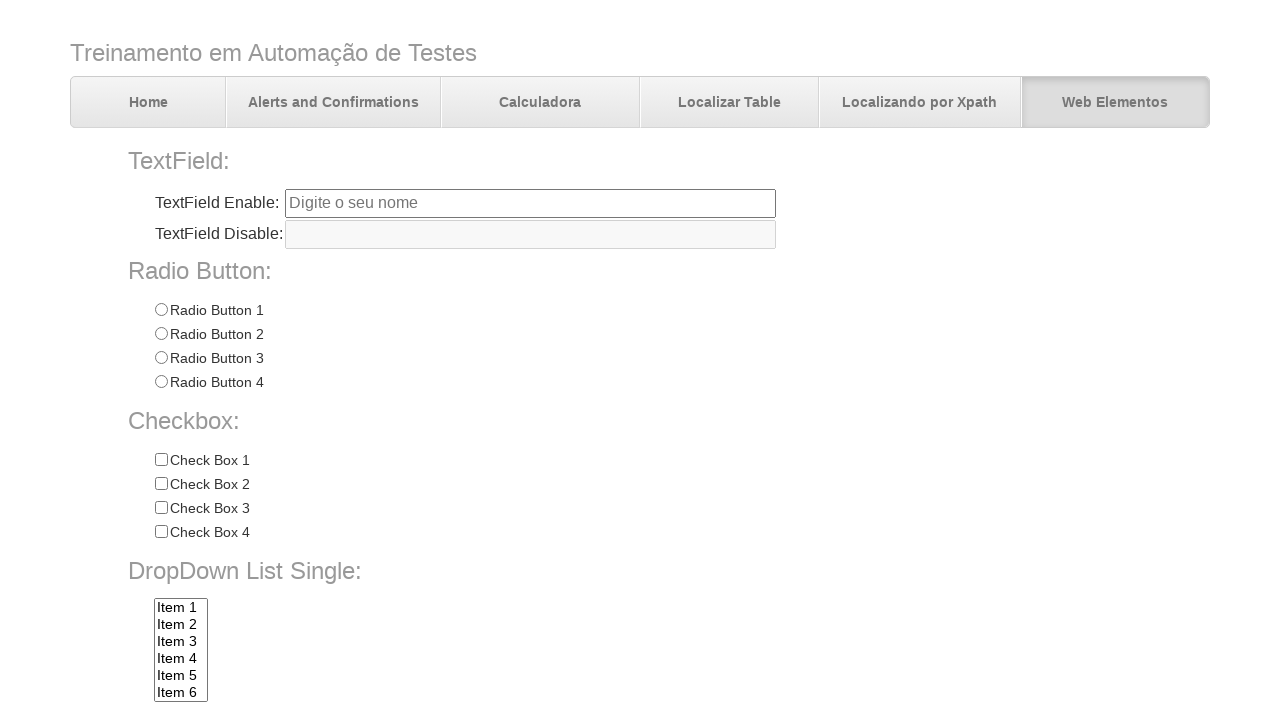

Clicked checkbox 'Check 3' at (161, 508) on input[name='chkbox'][value='Check 3']
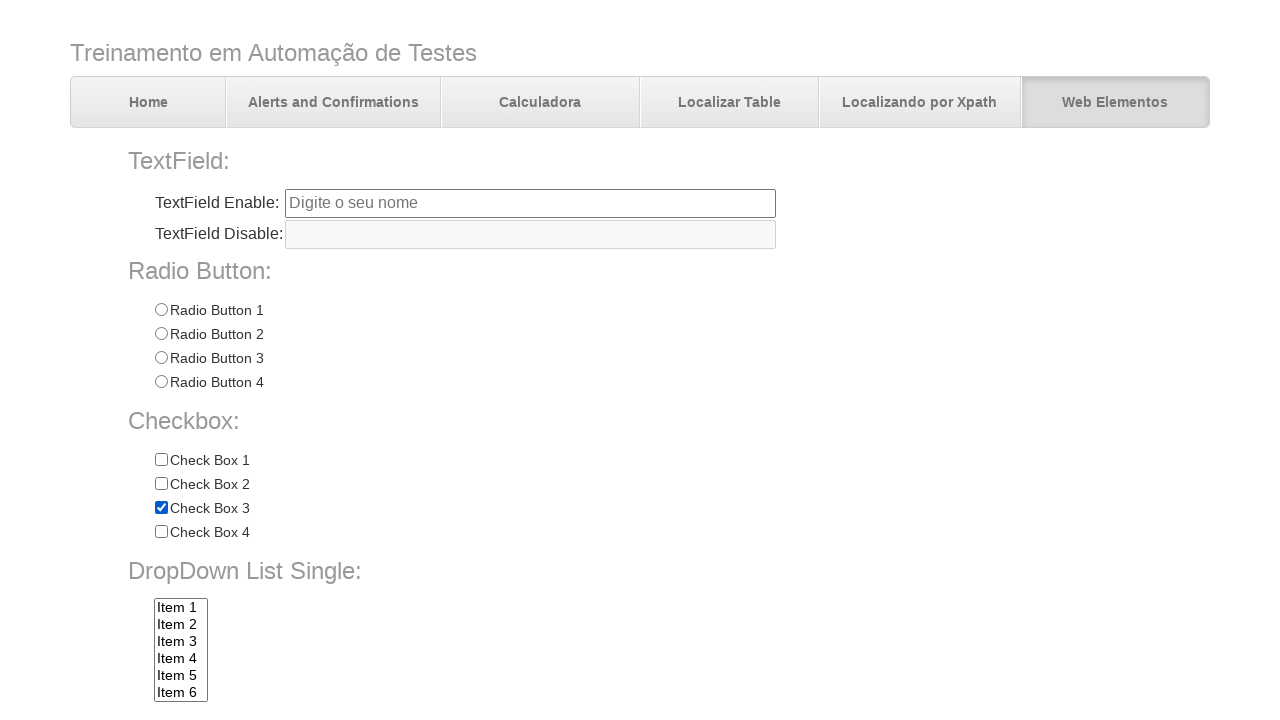

Clicked checkbox 'Check 4' at (161, 532) on input[name='chkbox'][value='Check 4']
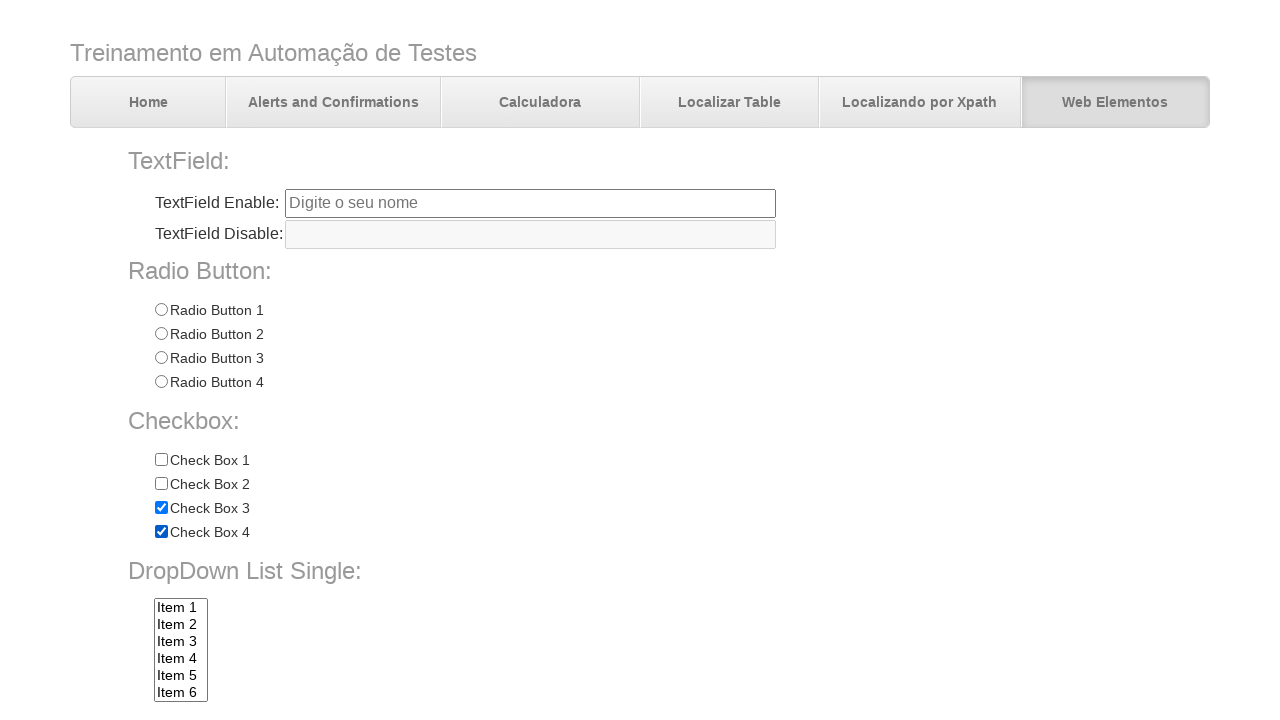

Verified that checkbox 'Check 3' is checked
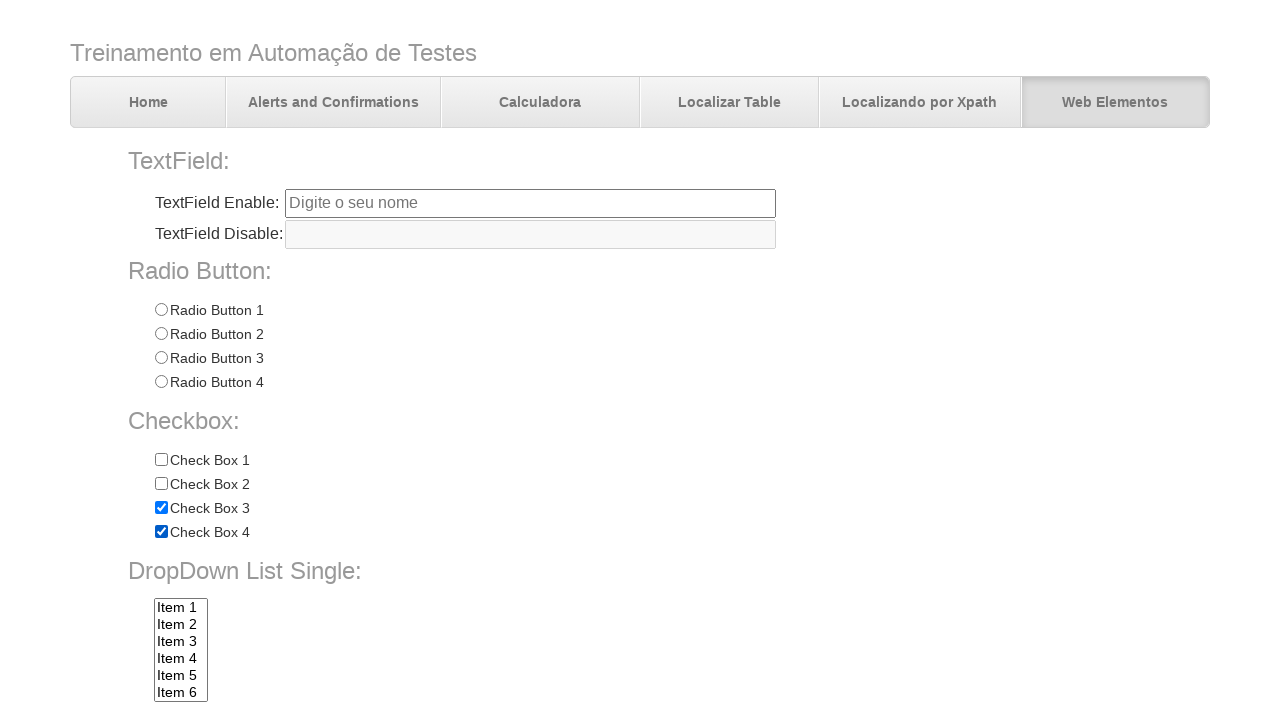

Verified that checkbox 'Check 4' is checked
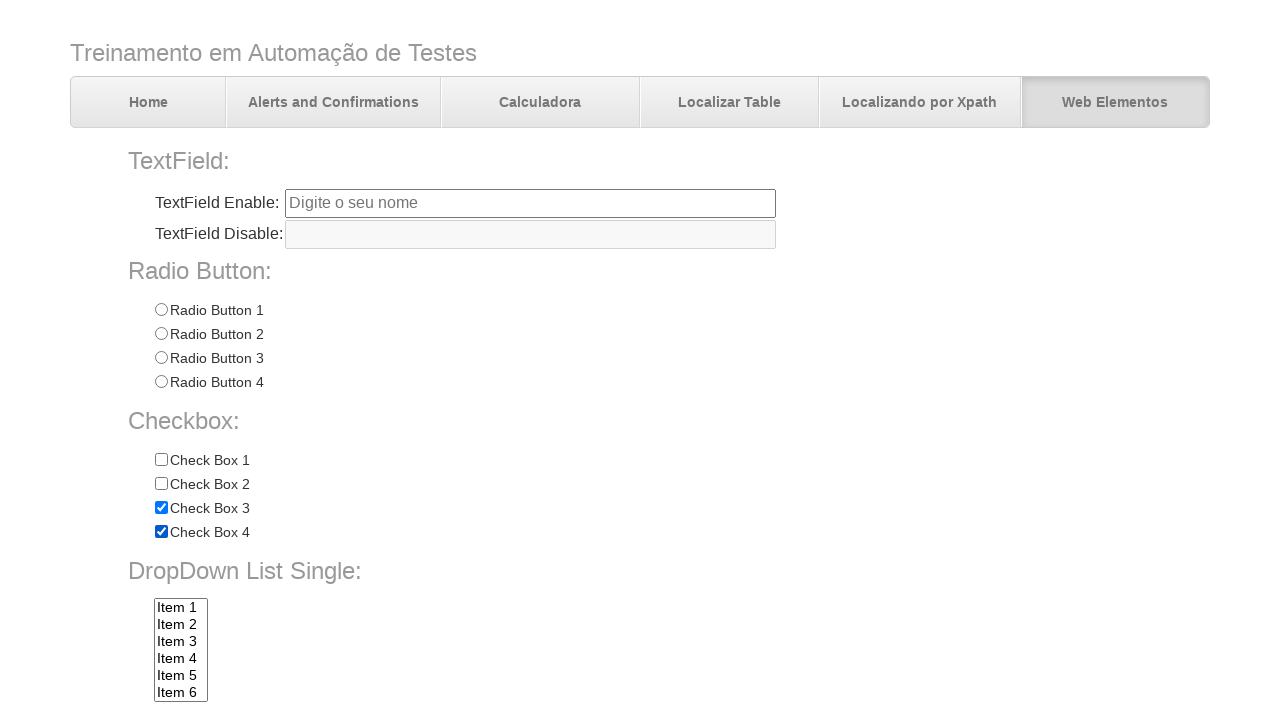

Located all checkboxes with name 'chkbox'
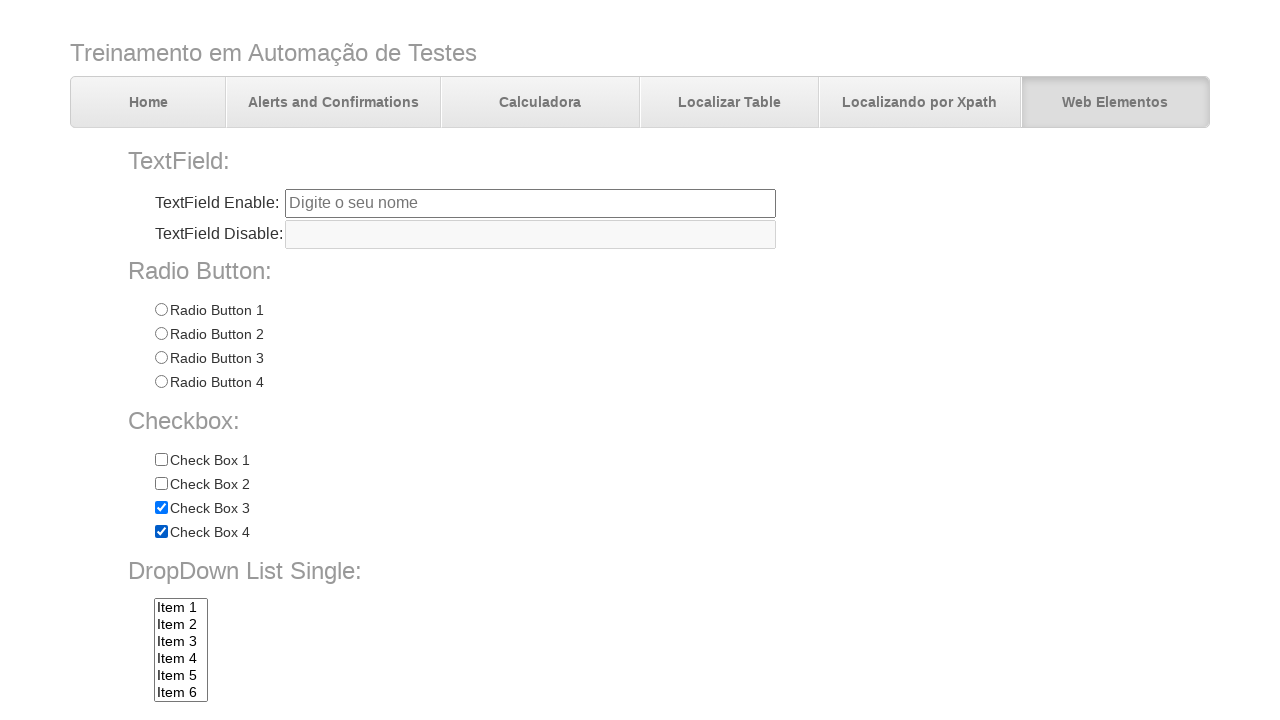

Verified that checkbox 'Check 1' (first checkbox) is not checked
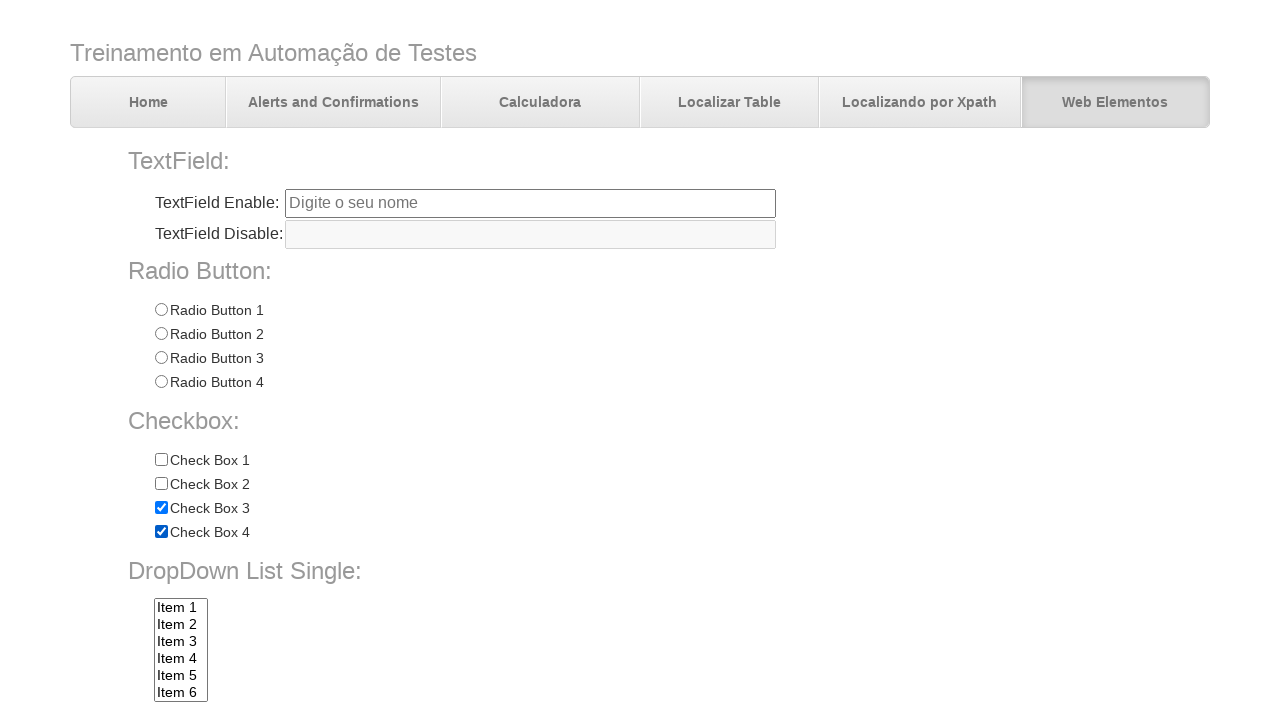

Verified that checkbox 'Check 2' (second checkbox) is not checked
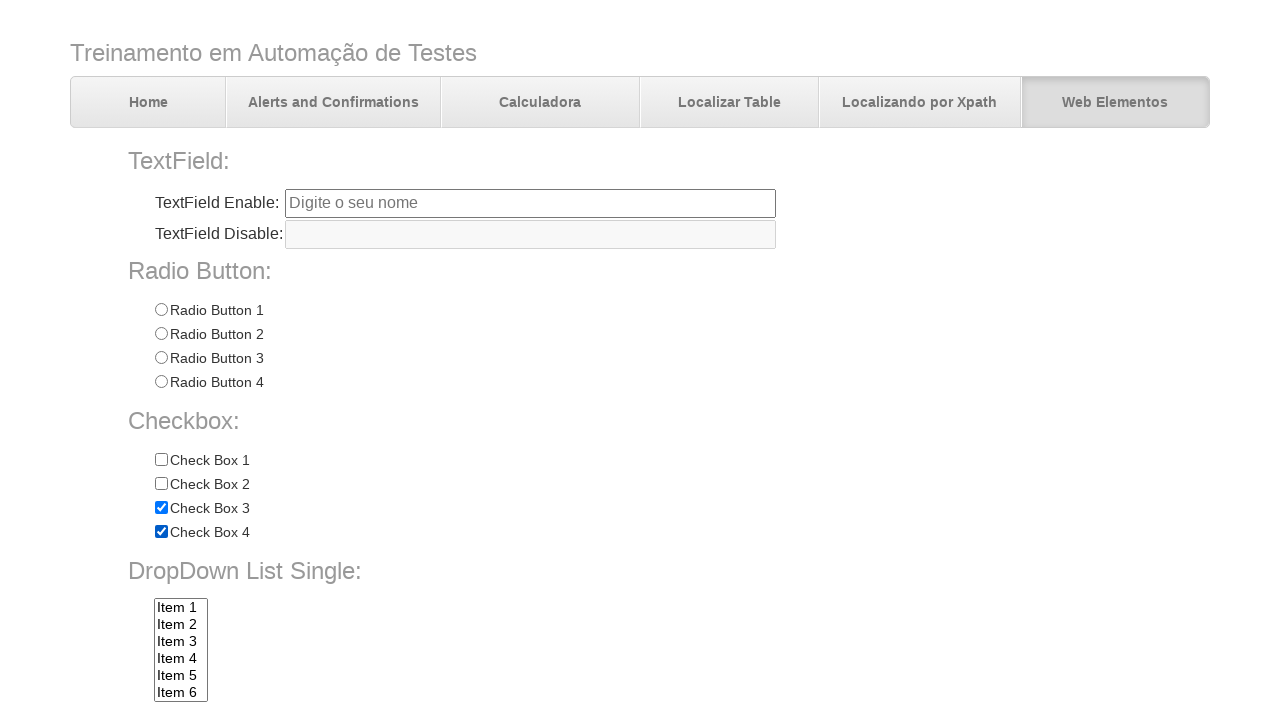

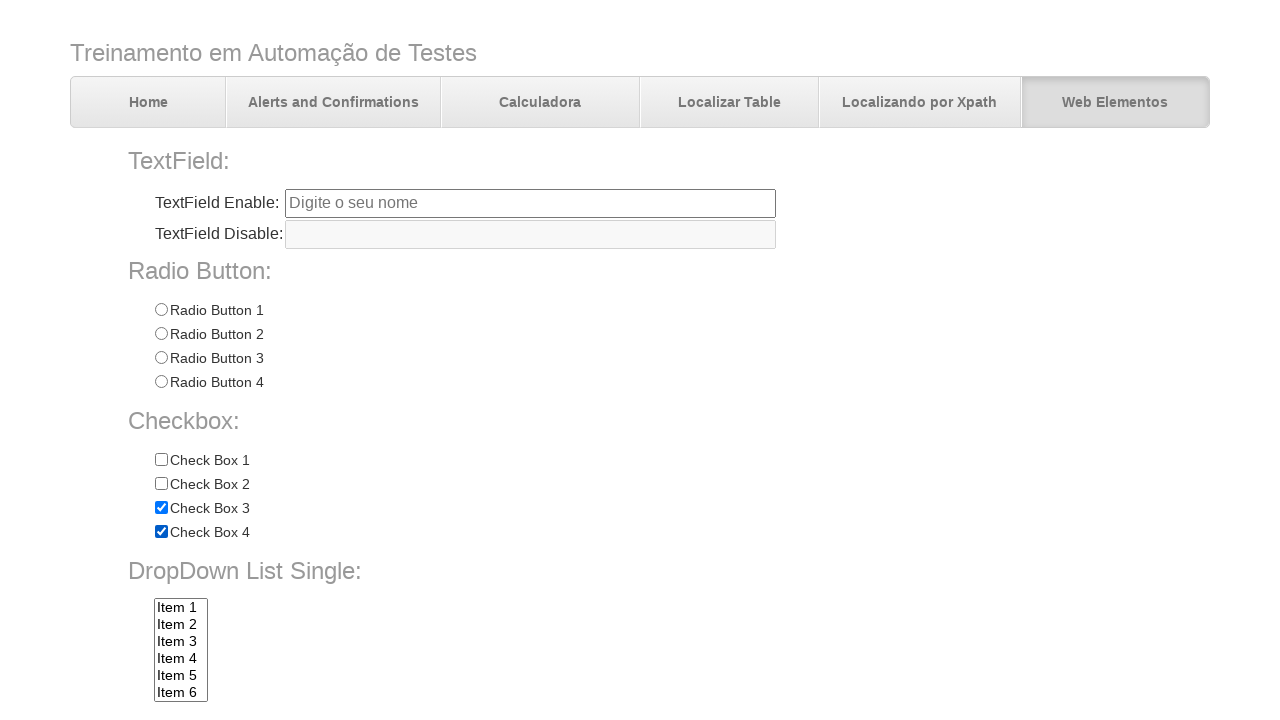